Tests state dropdown selection by selecting multiple states in sequence and verifying the final selection

Starting URL: https://practice.cydeo.com/dropdown

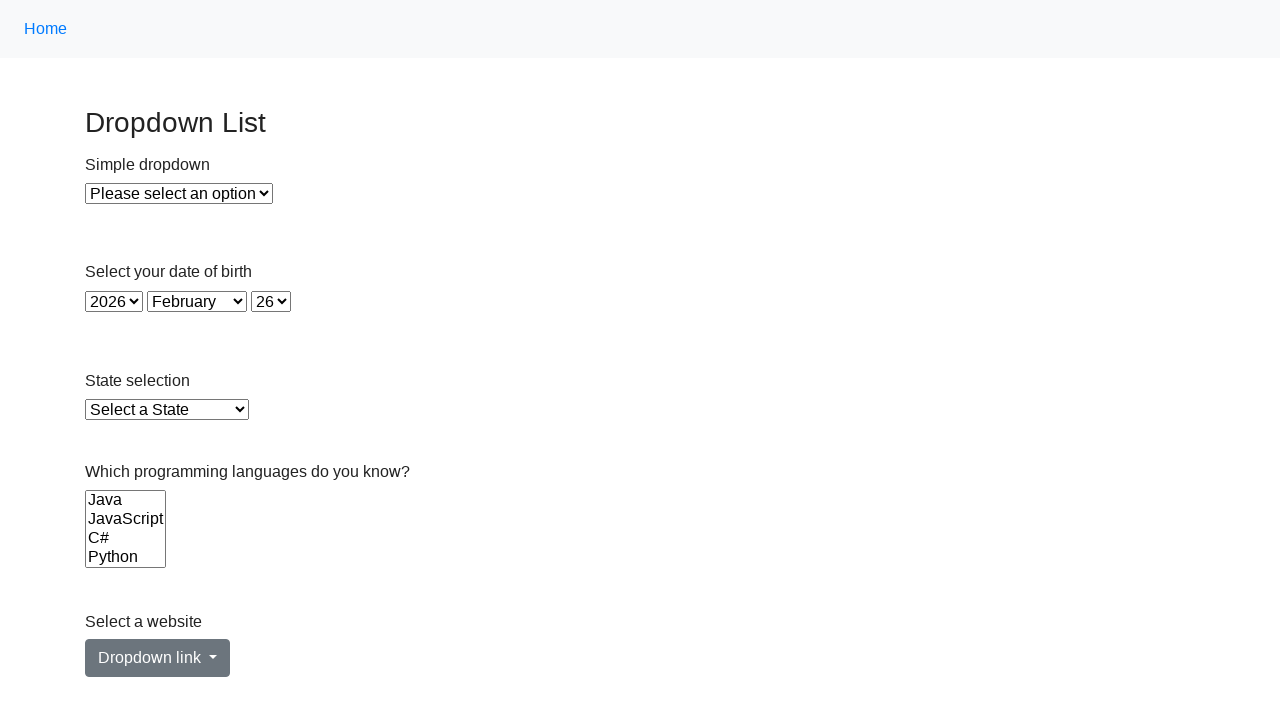

Located state dropdown element
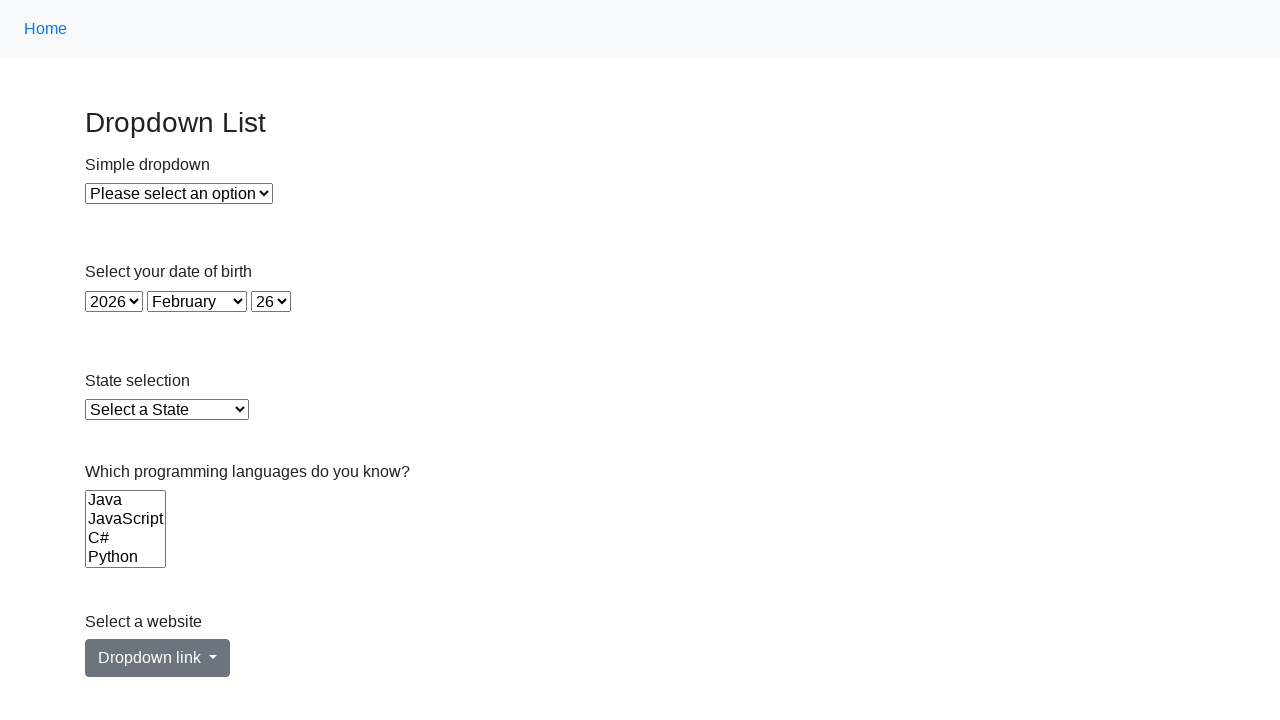

Selected Illinois from state dropdown on #state
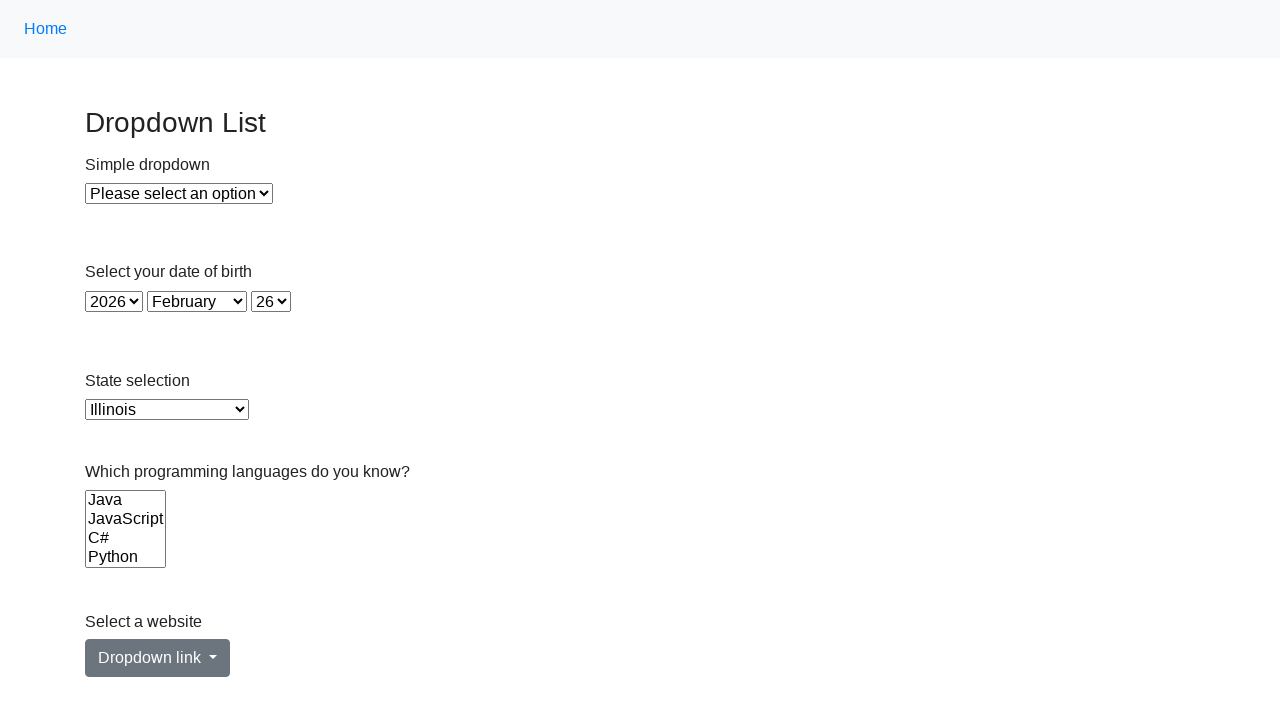

Selected Virginia from state dropdown on #state
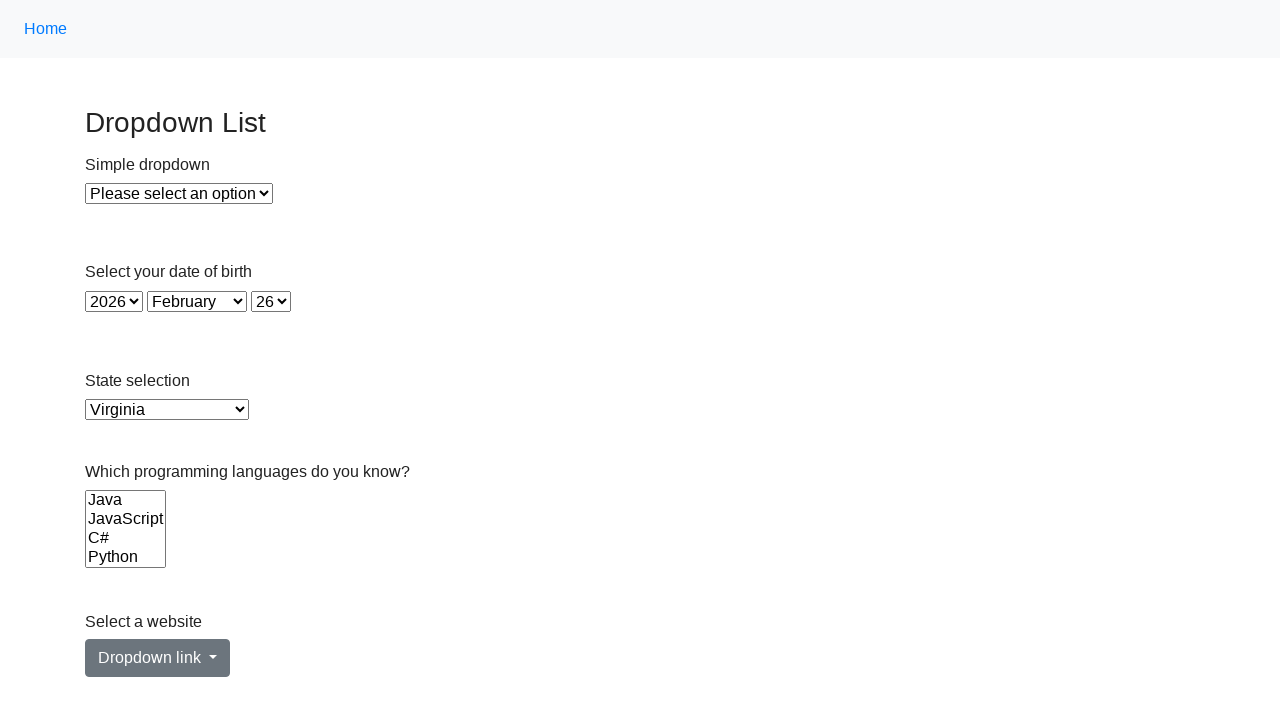

Selected California from state dropdown on #state
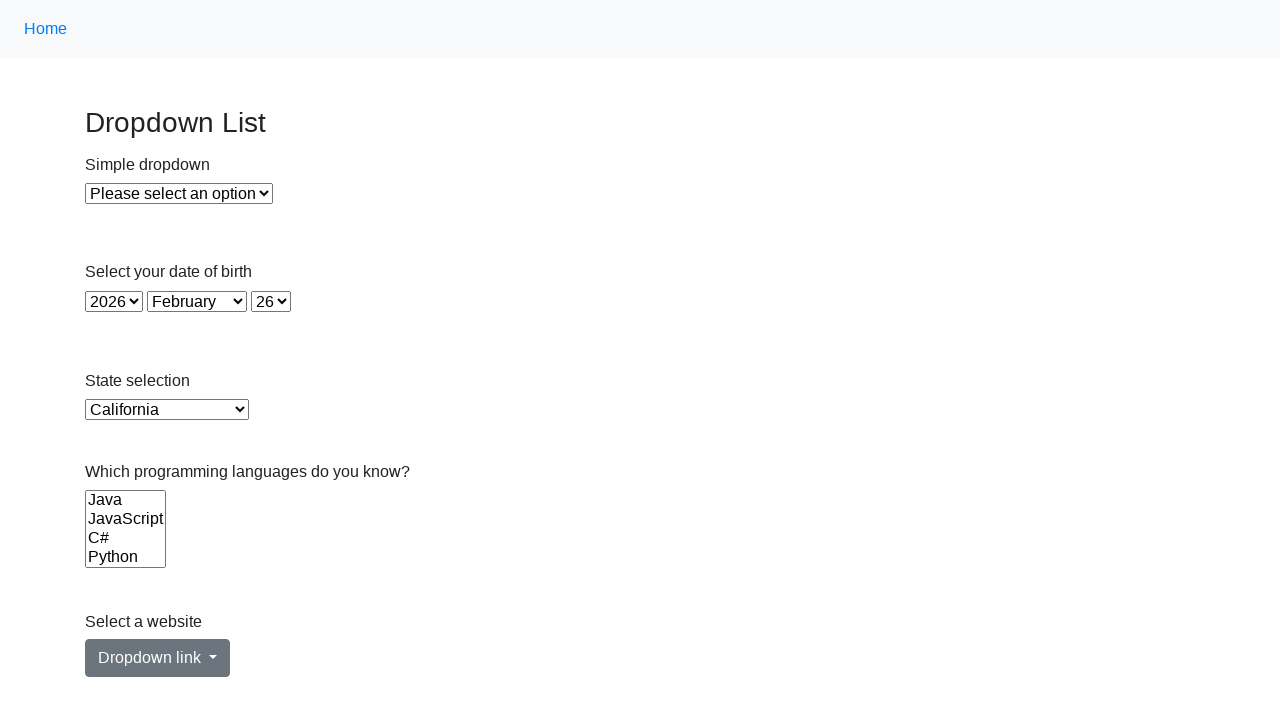

Verified final selection is California
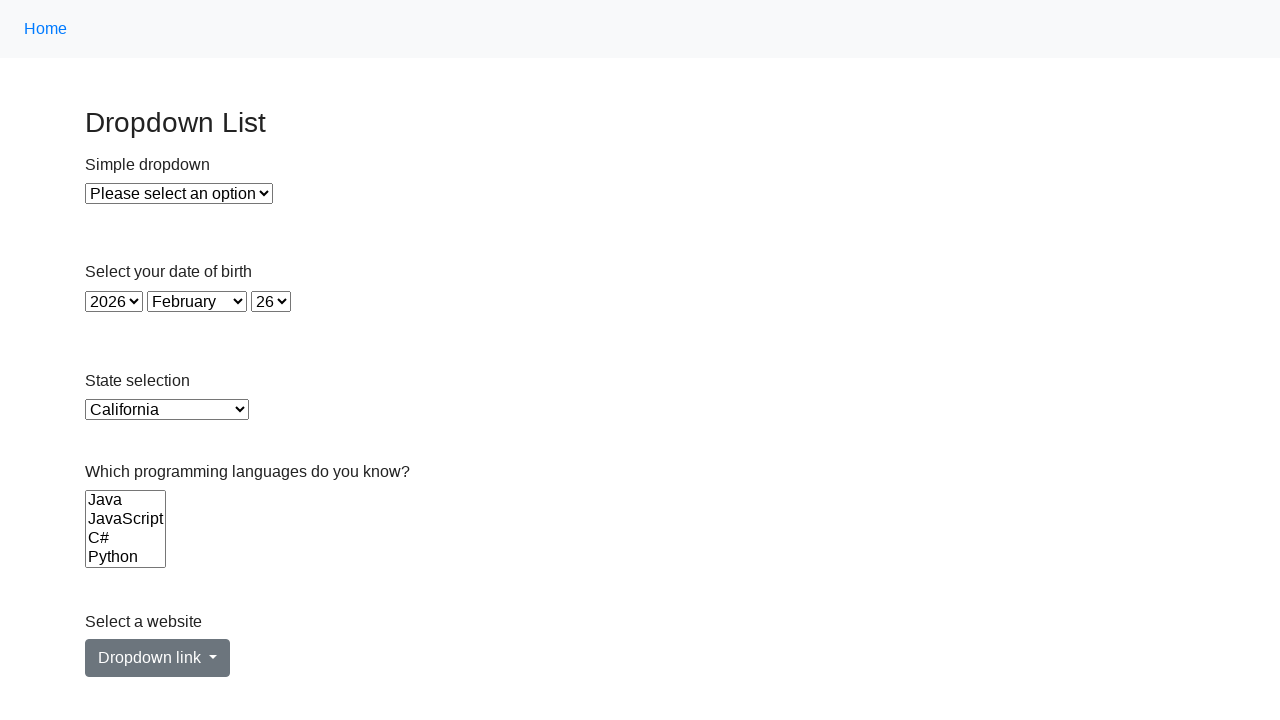

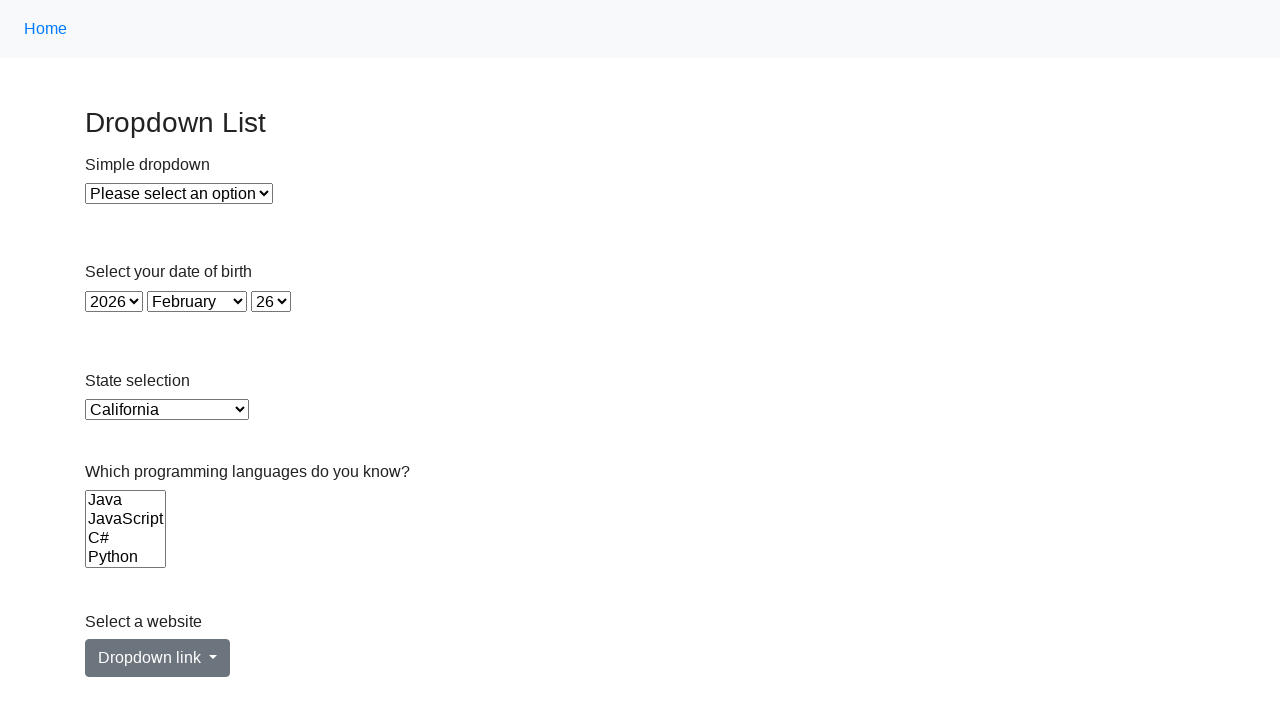